Tests search functionality by entering "Soft" in the search field, clicking the search button, and verifying a product containing "Awesome Soft Shirt" appears in results

Starting URL: https://fasttrackit-test.netlify.app/#/

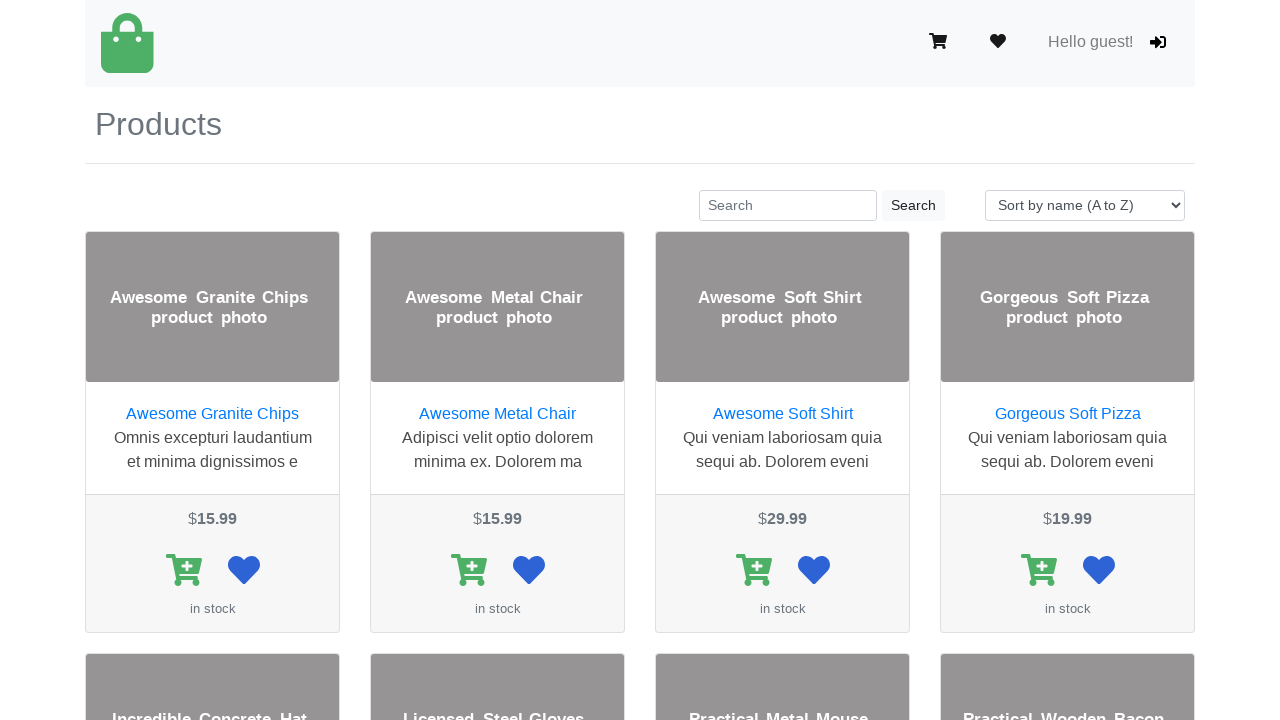

Filled search field with 'Soft' on input[type='search'], input[placeholder*='search' i], input[name*='search' i], .
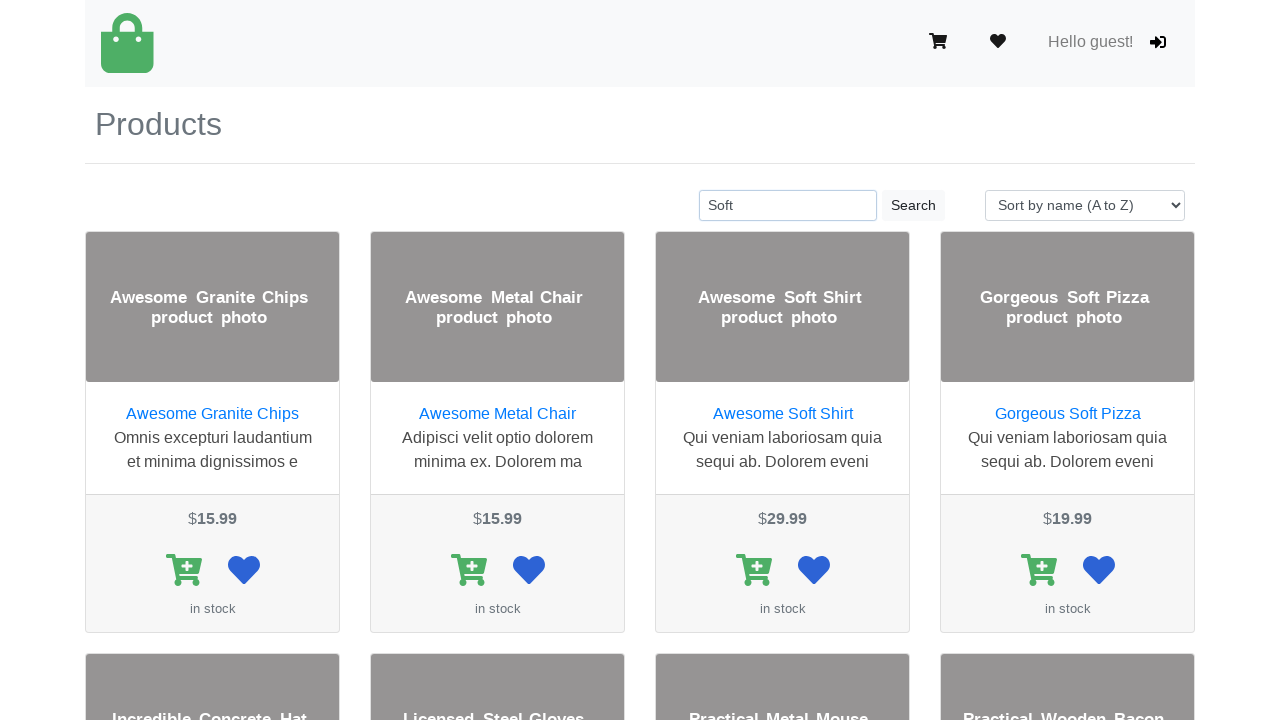

Clicked search button at (914, 205) on button[type='submit'], .search-button, button:has-text('Search'), [class*='searc
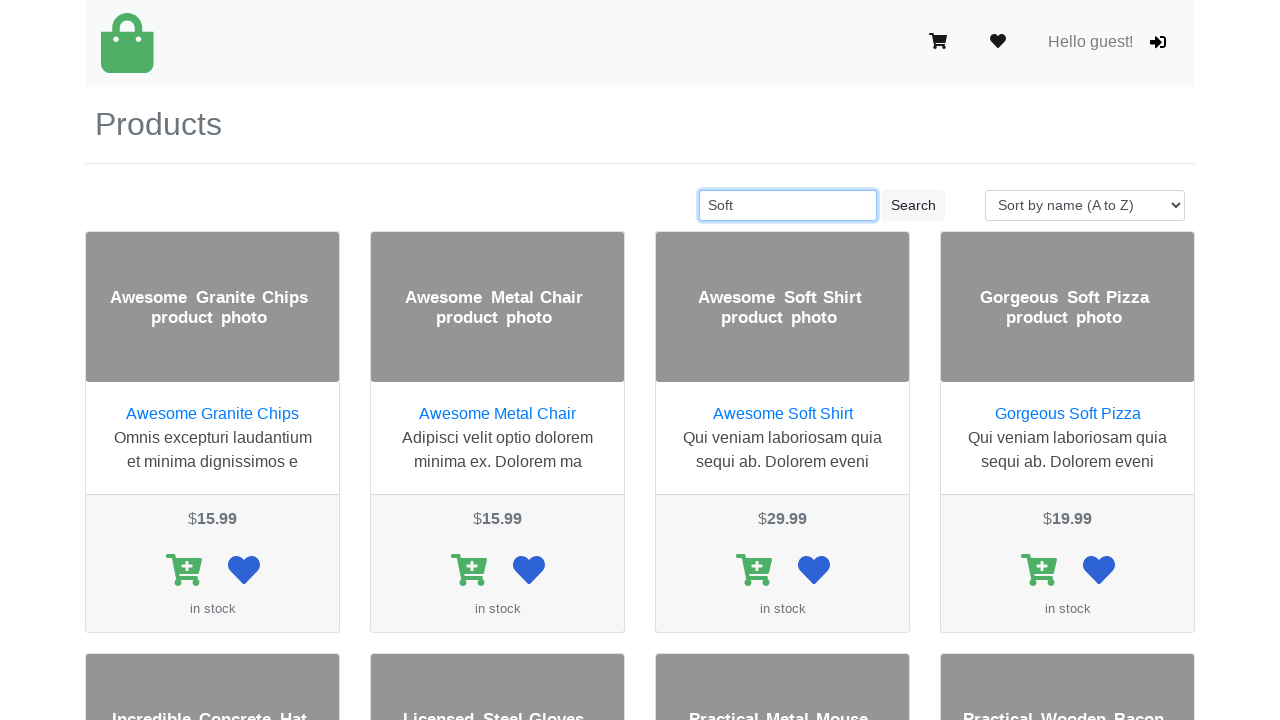

Search results loaded and 'Awesome Soft Shirt' product appeared
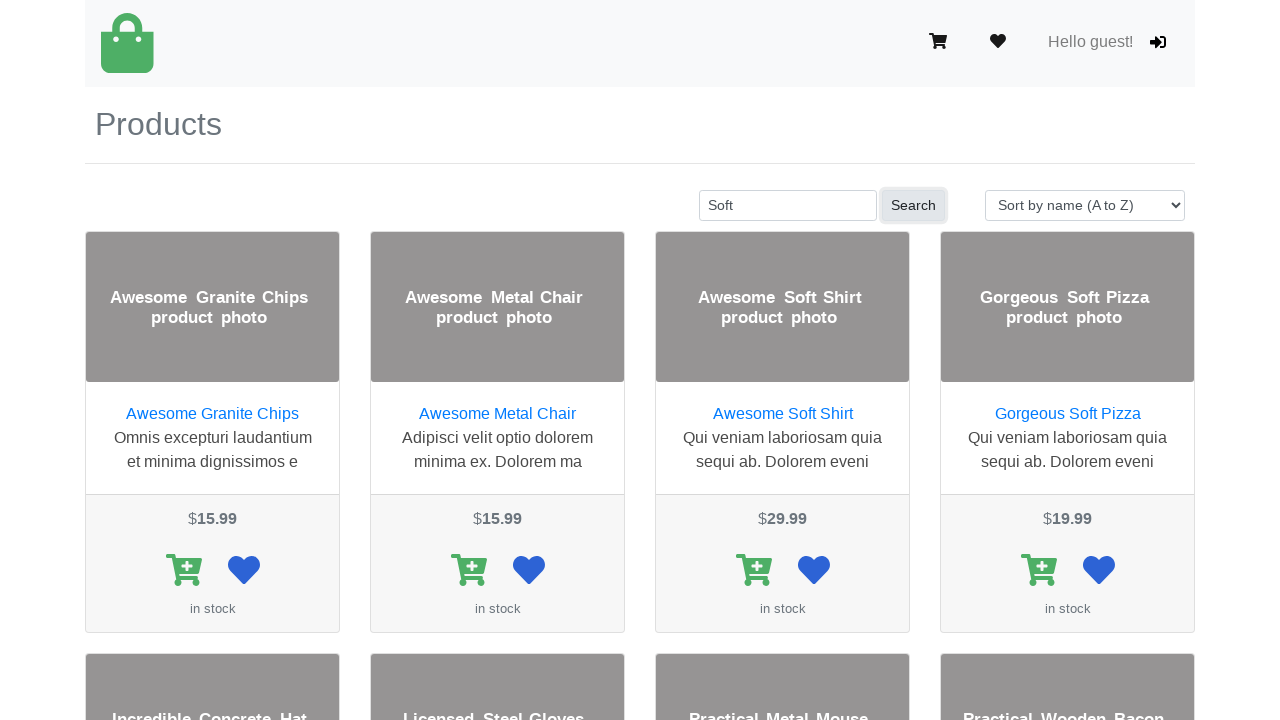

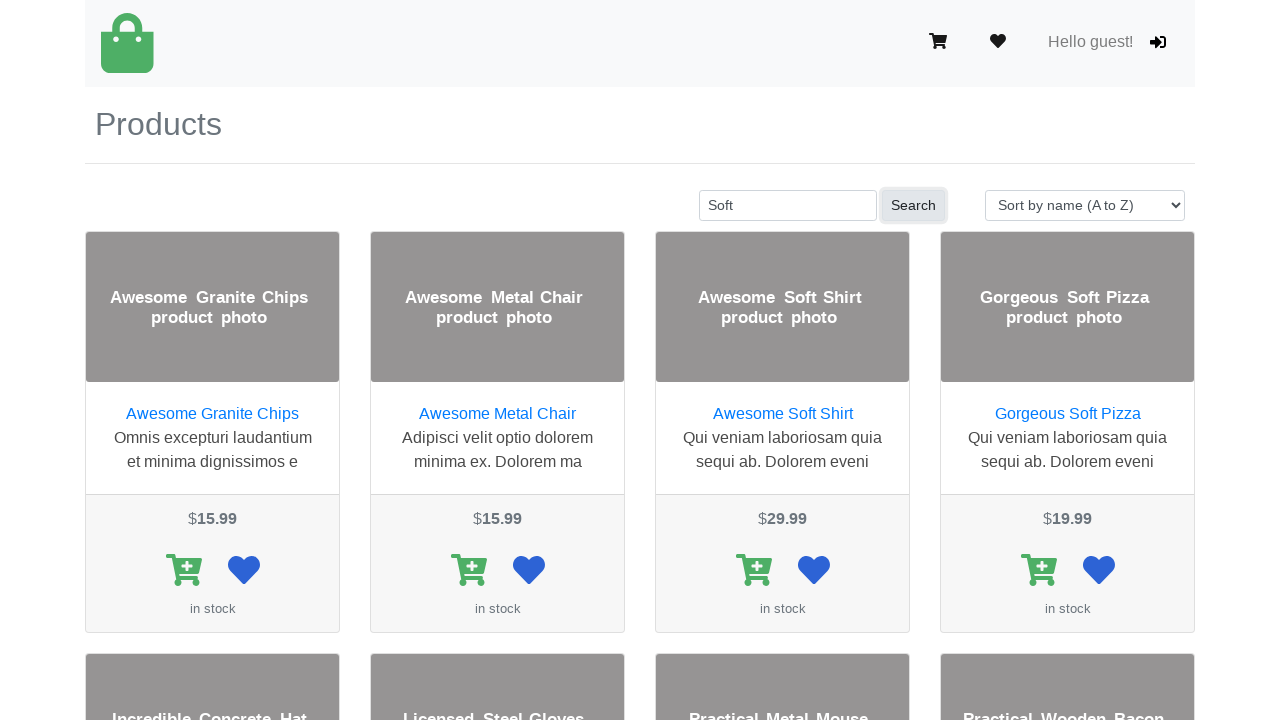